Tests drag and drop functionality by dragging an element onto a drop target using the dragAndDrop action on jQueryUI's droppable demo page.

Starting URL: https://jqueryui.com/droppable/

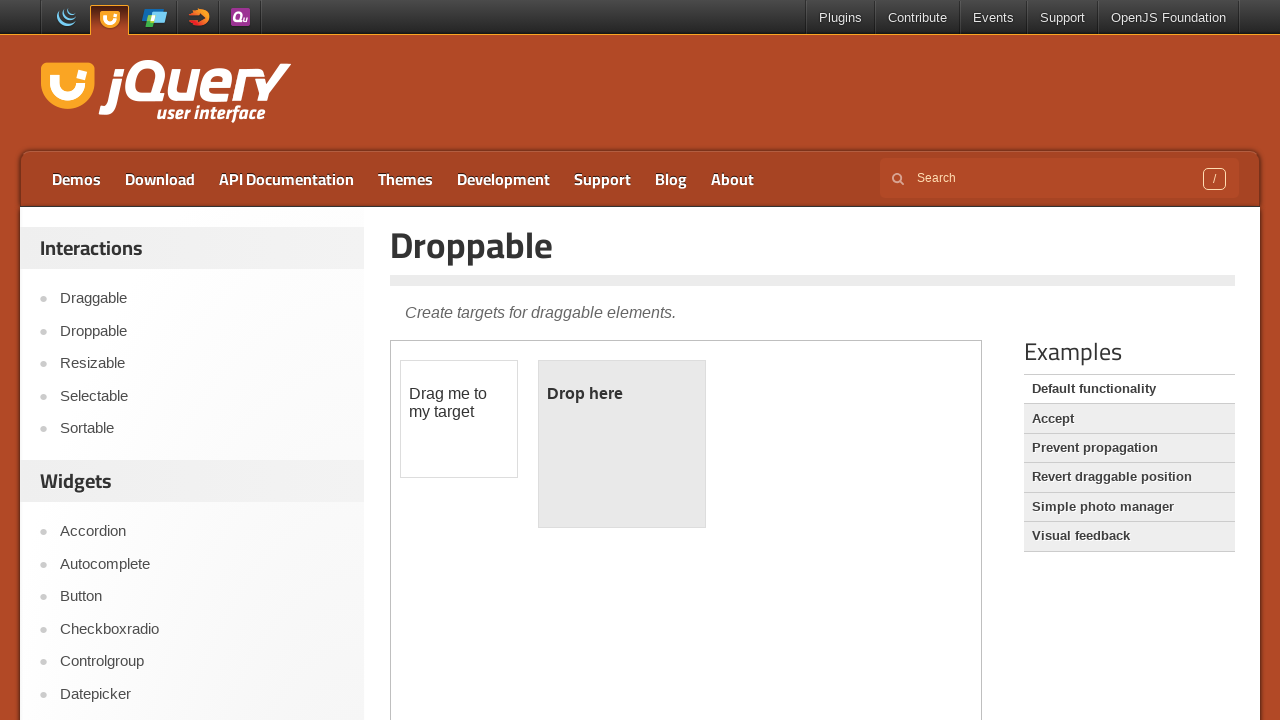

Located iframe containing drag-drop elements
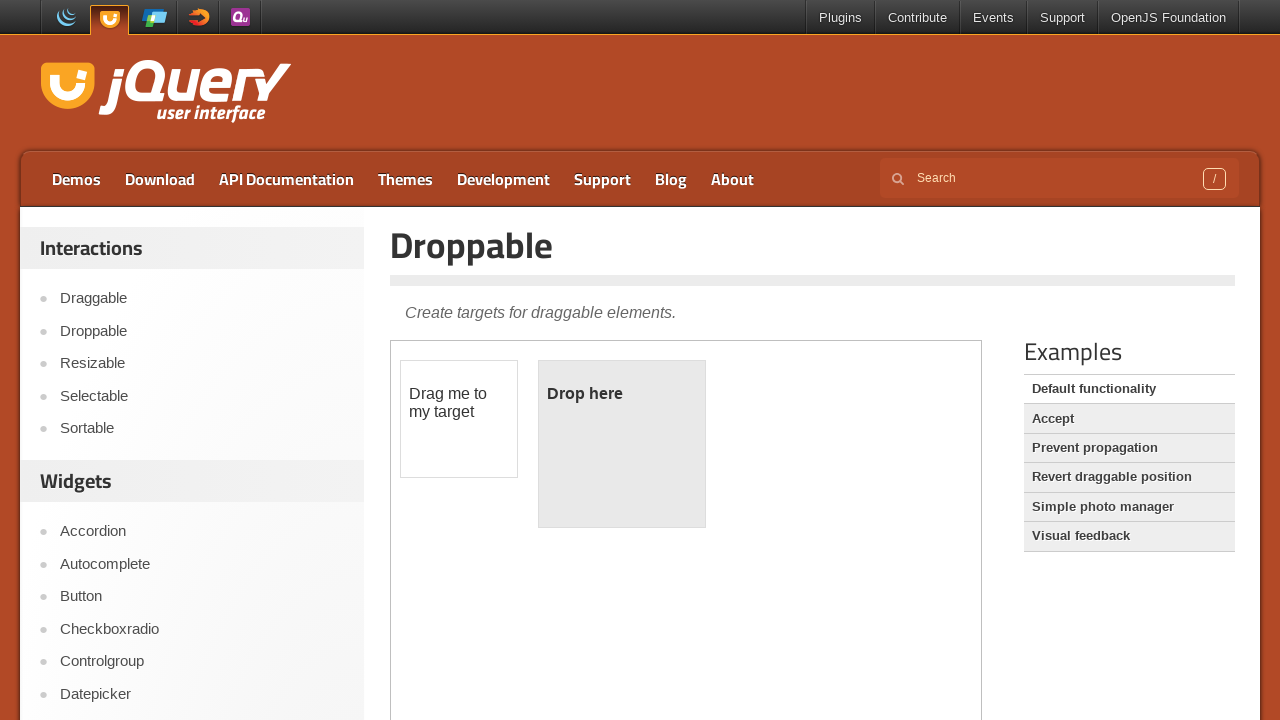

Located draggable element
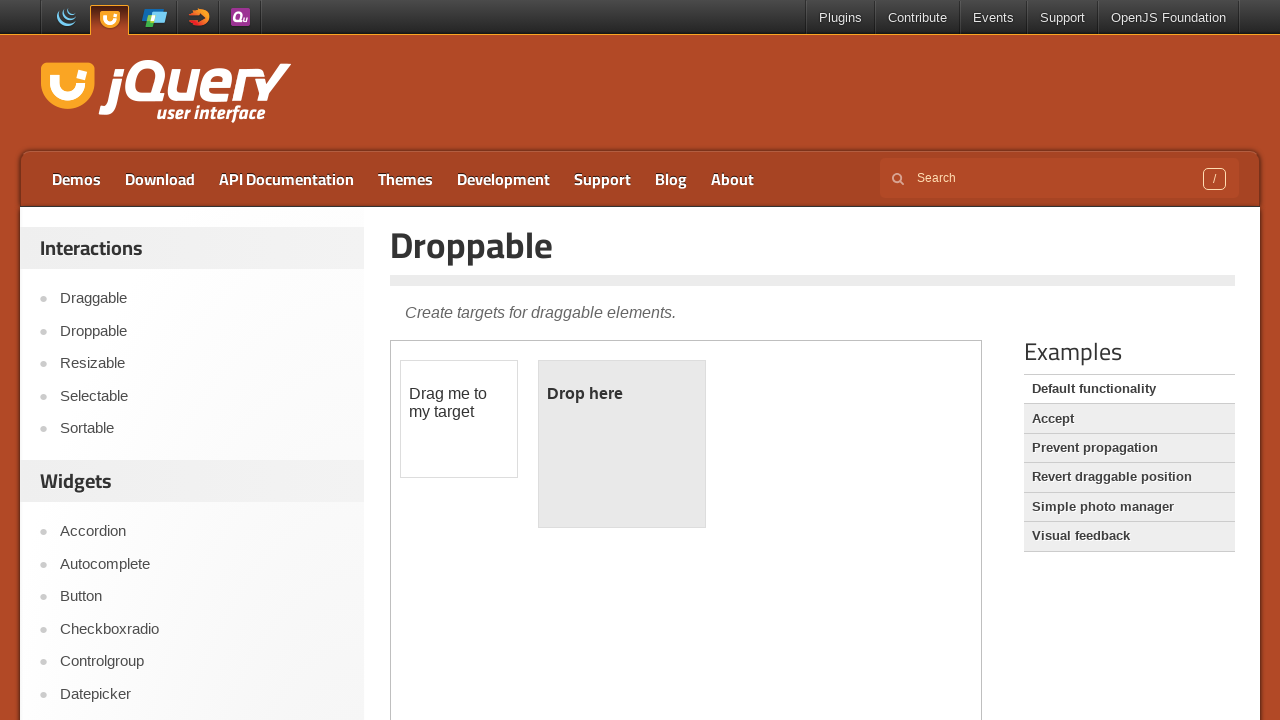

Located droppable target element
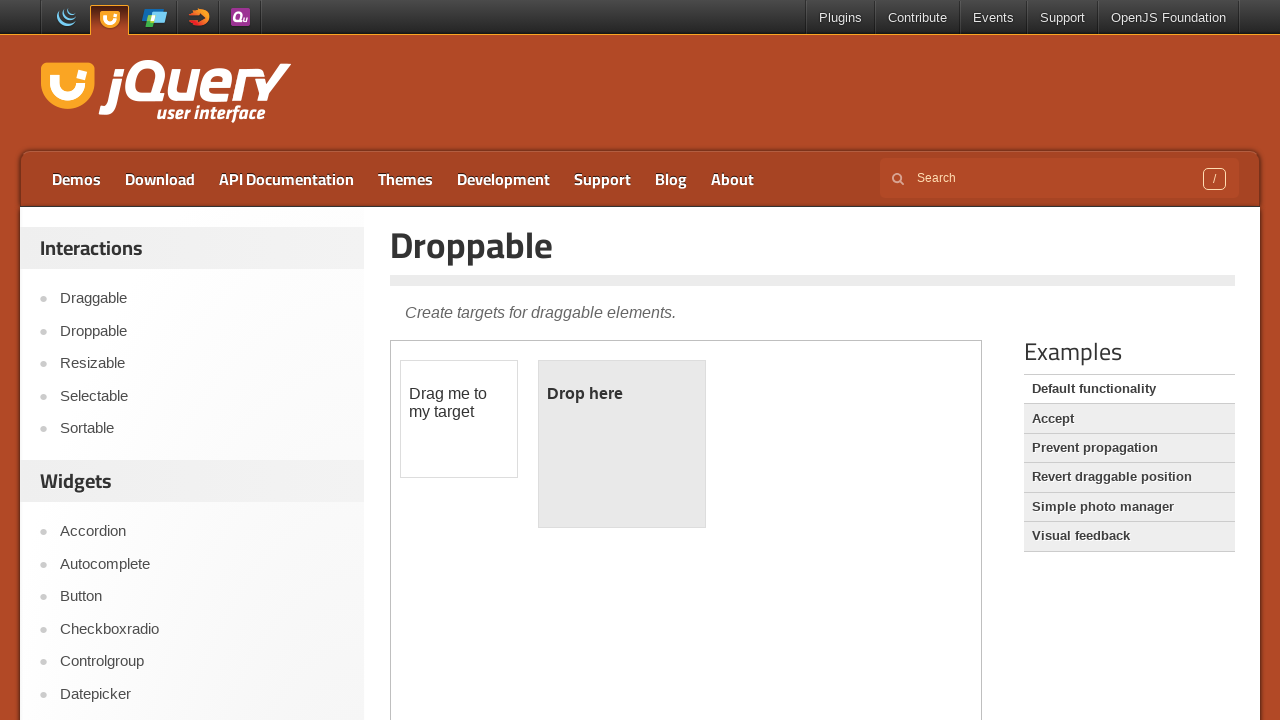

Dragged element onto drop target at (622, 444)
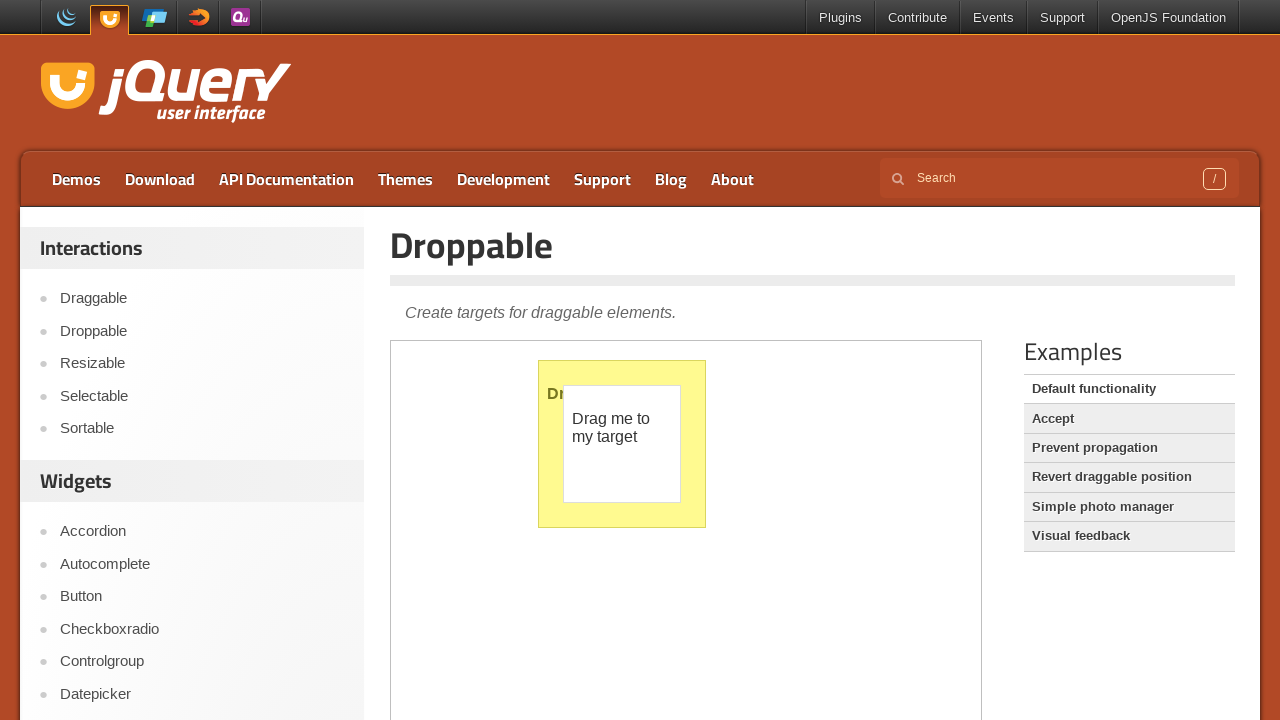

Waited 1 second to observe drag-drop result
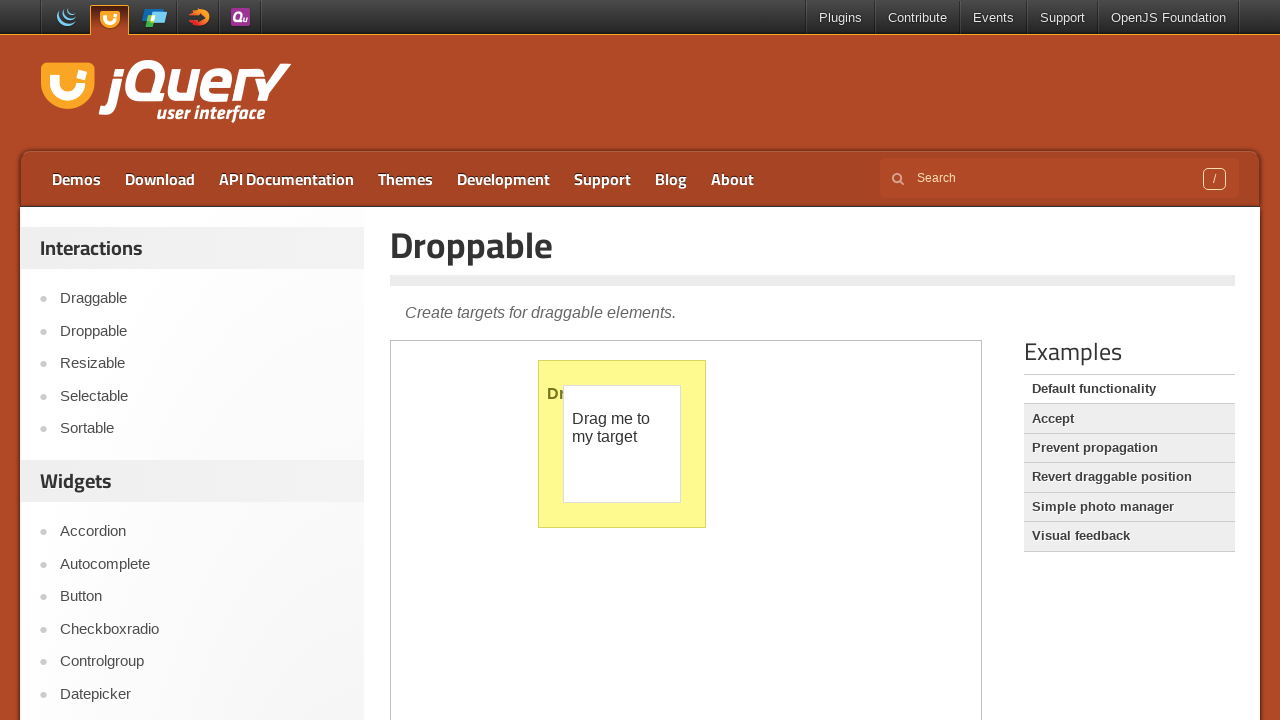

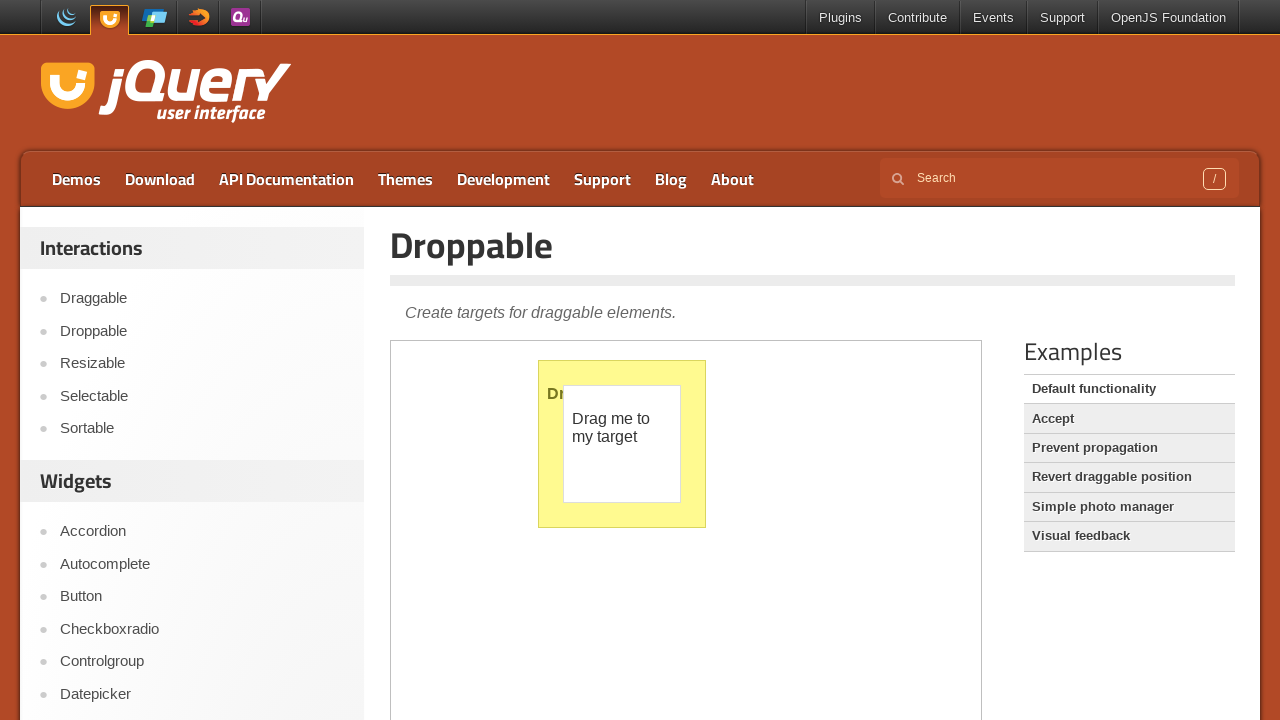